Tests browser notification functionality by clicking a button that triggers a notification request

Starting URL: https://bonigarcia.dev/selenium-webdriver-java/notifications.html

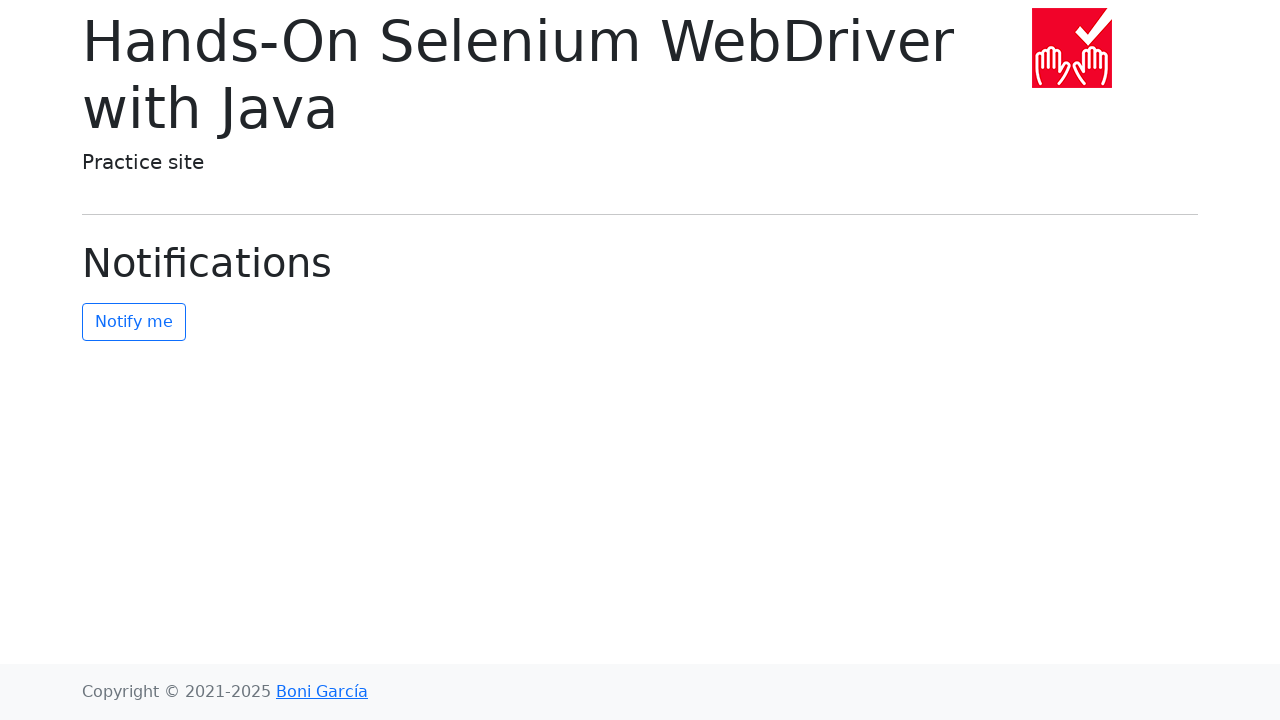

Clicked 'Notify Me' button to trigger notification request at (134, 322) on #notify-me
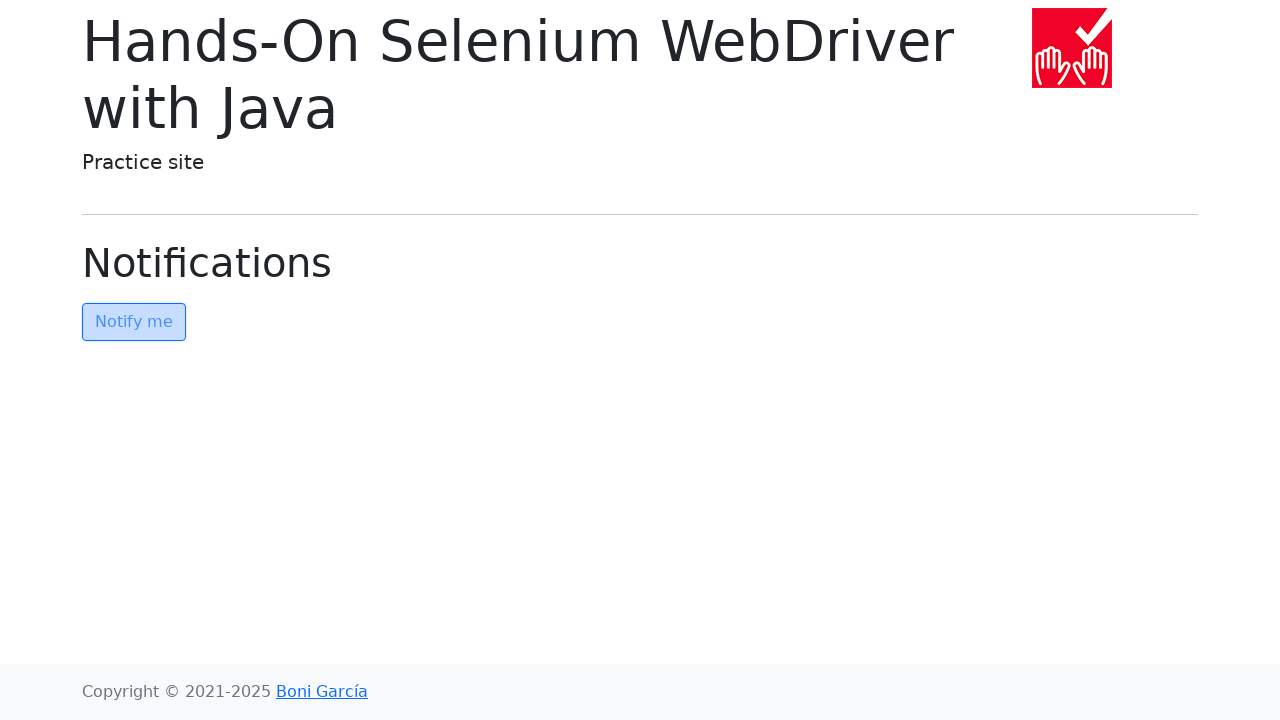

Waited 1 second for notification to be triggered
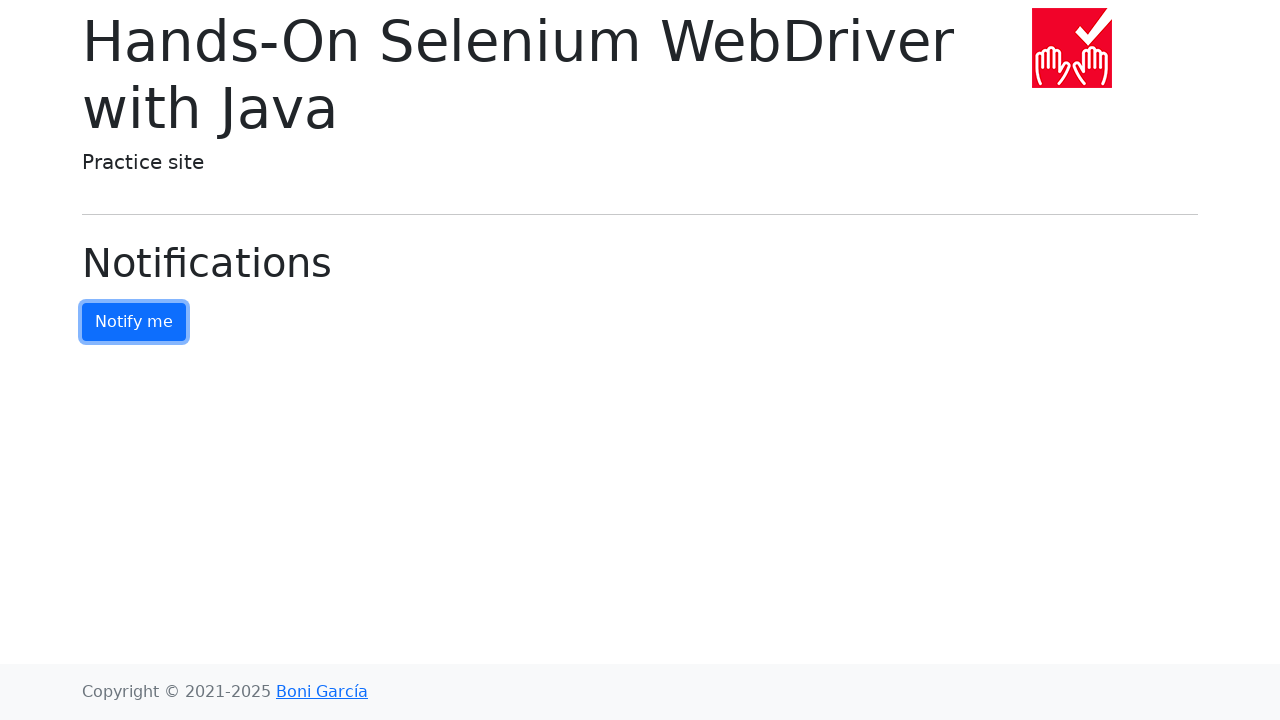

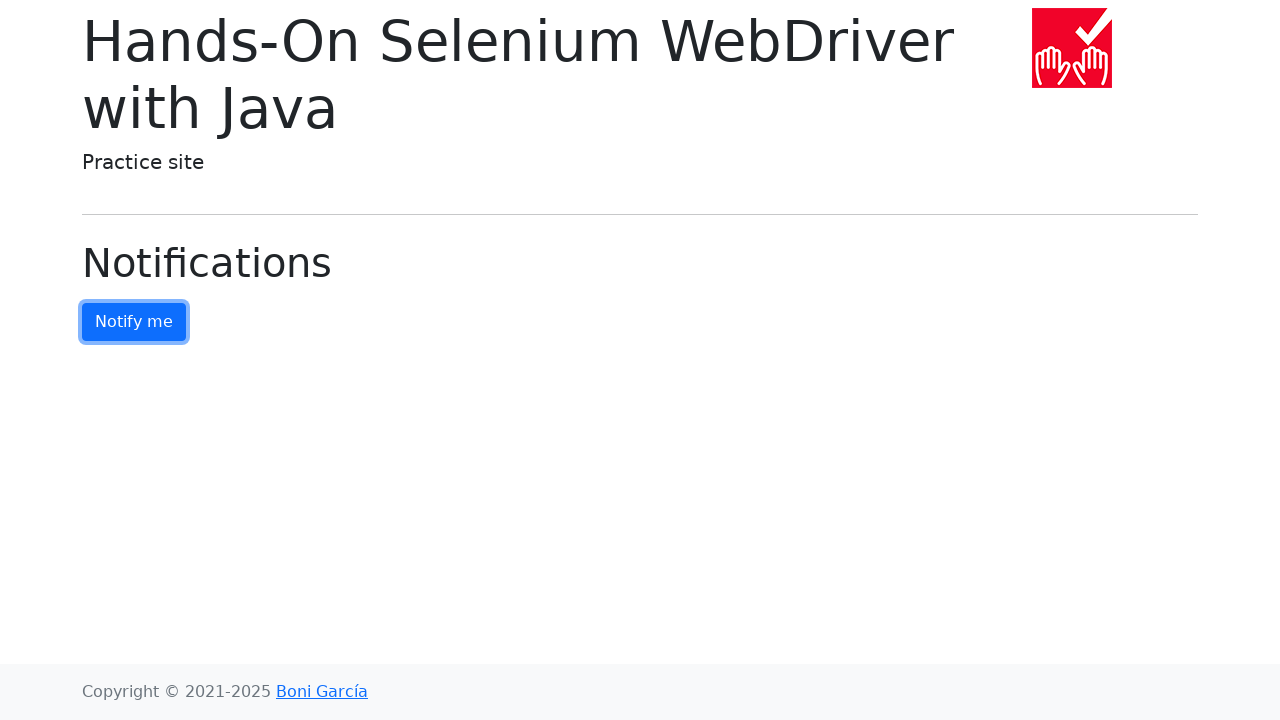